Tests drag and drop using click and hold, move to element, and release actions

Starting URL: https://jqueryui.com/droppable/

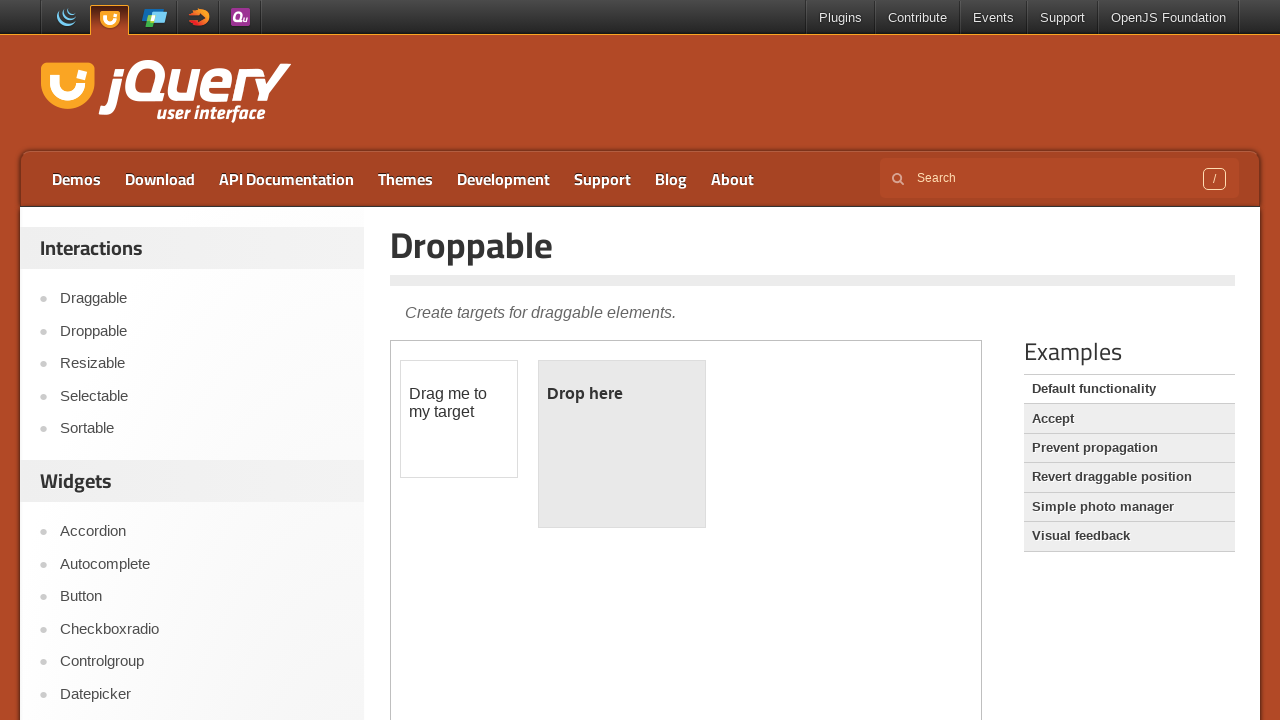

Located iframe containing drag and drop elements
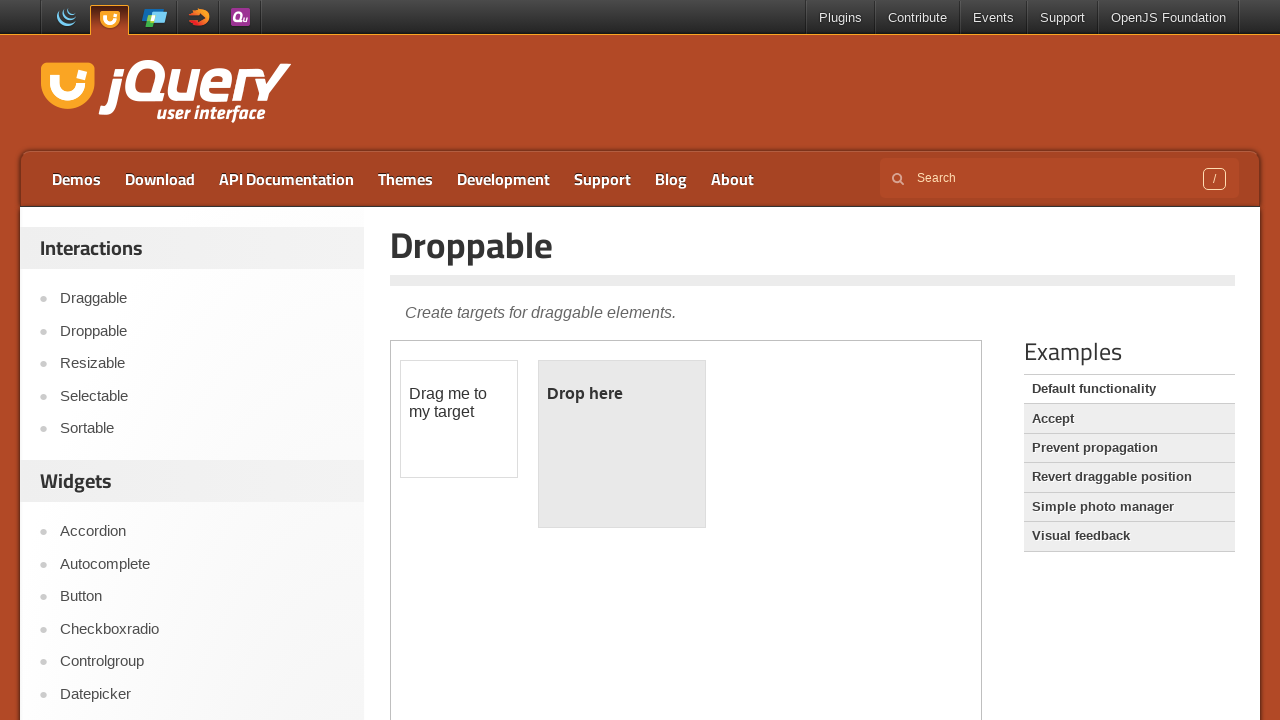

Located draggable element
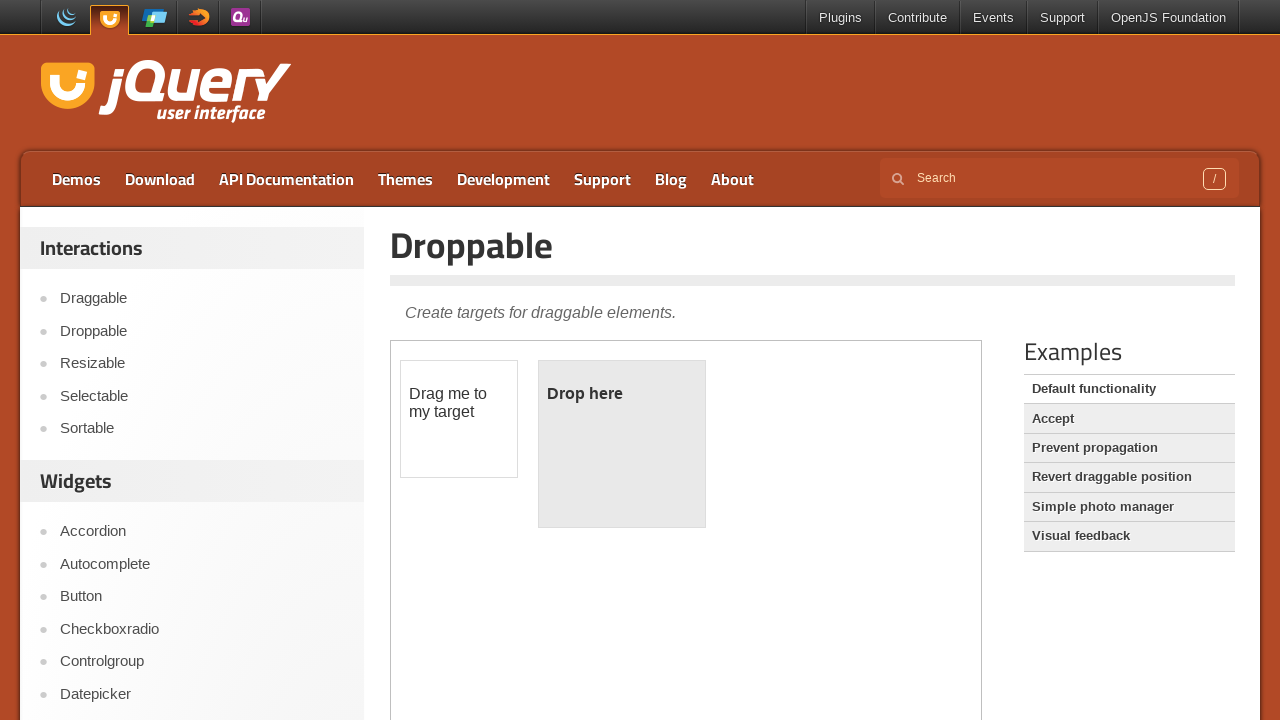

Located droppable element
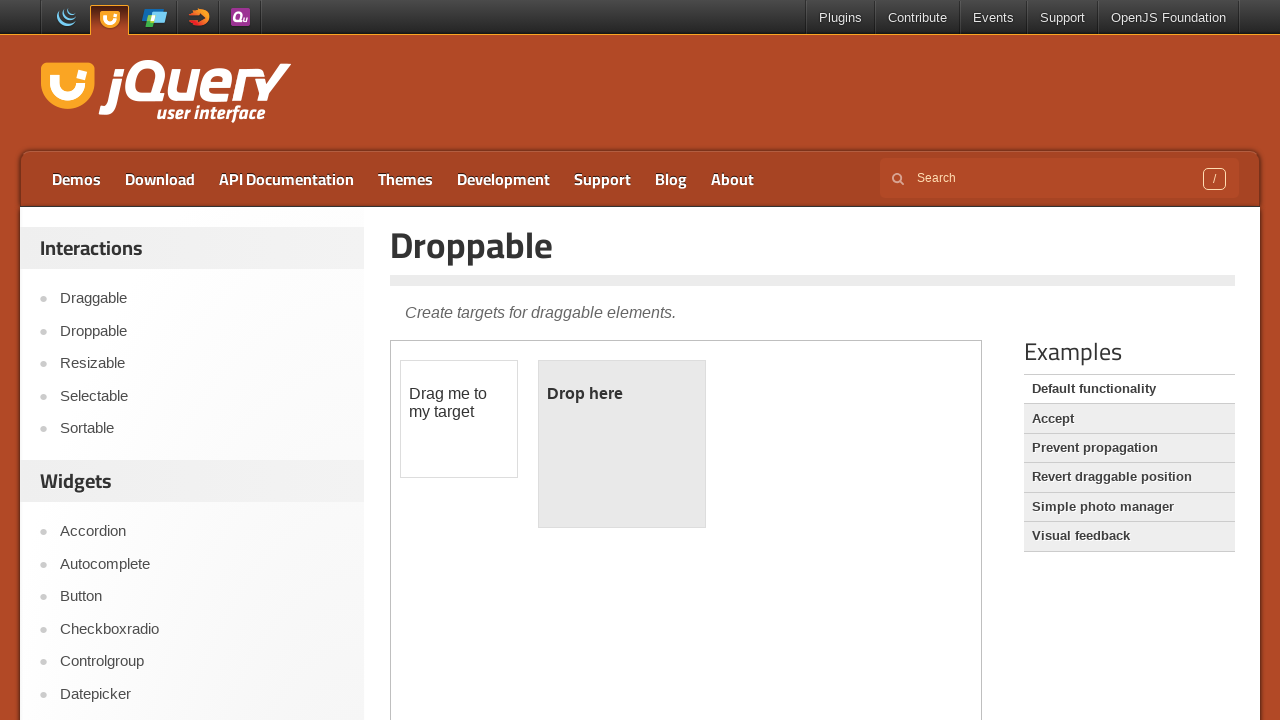

Dragged element to drop target and released at (622, 444)
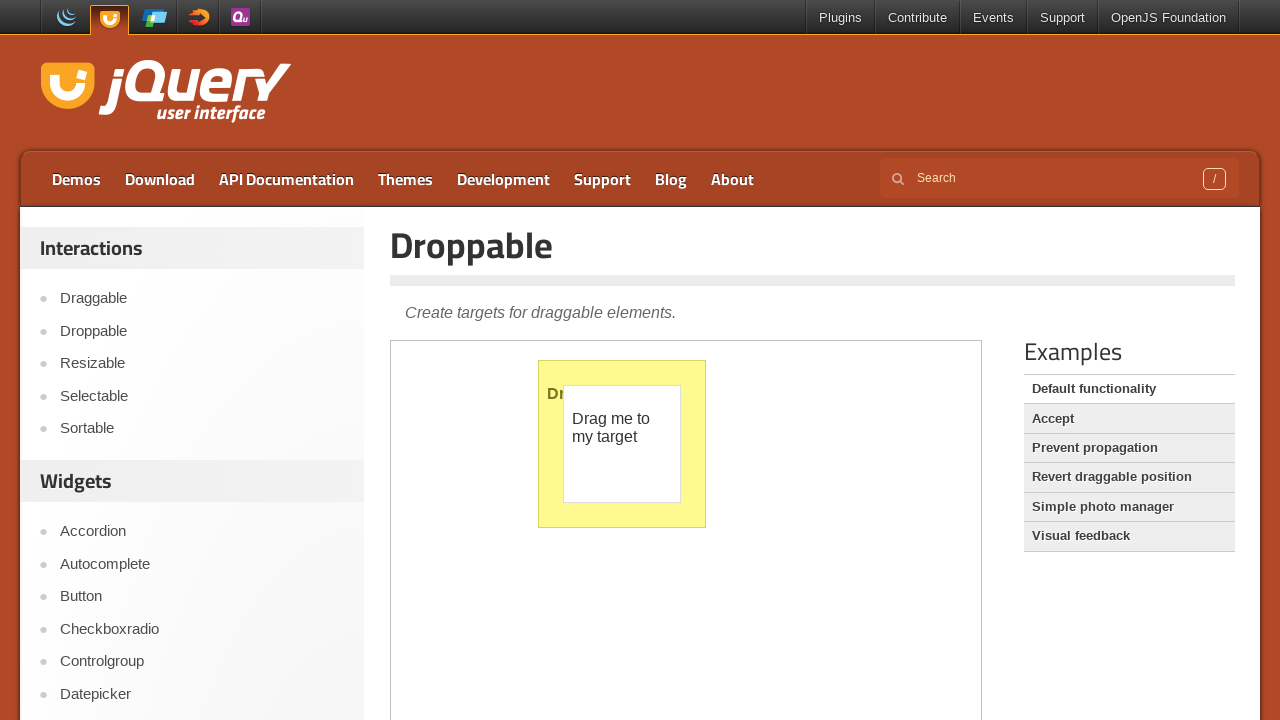

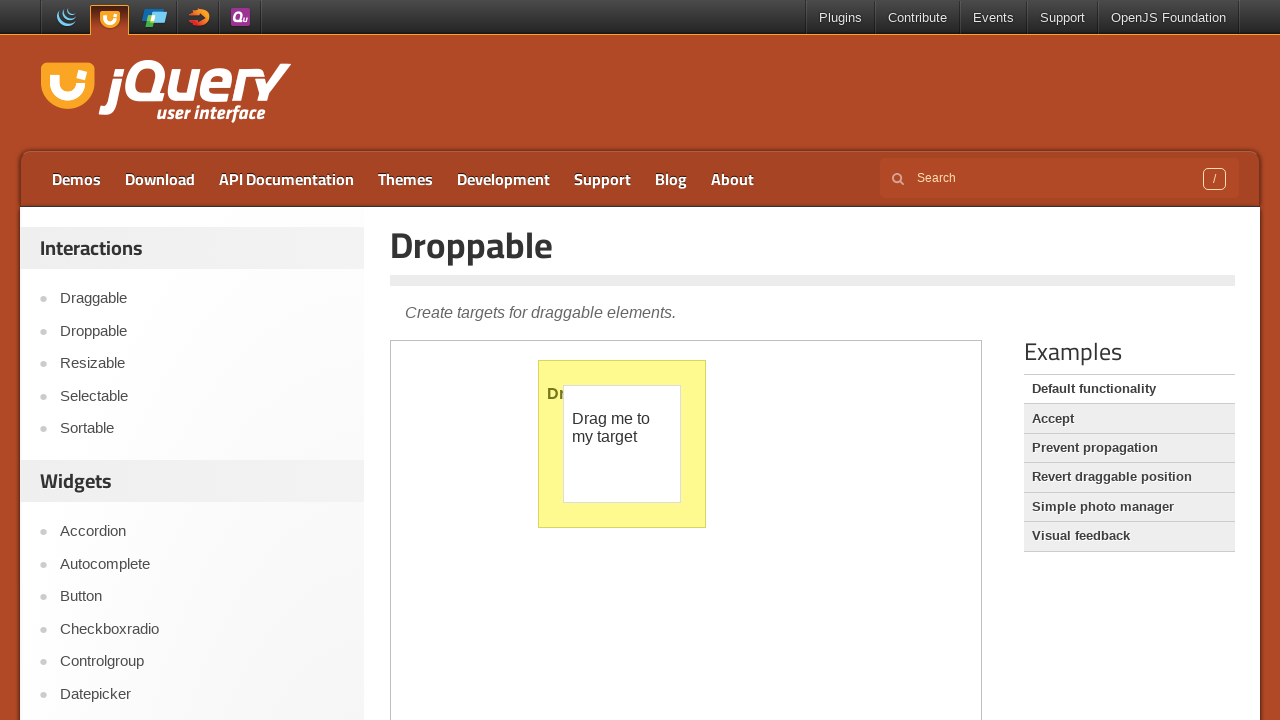